Tests that clicking the Yandex logo opens the Yandex homepage in a new browser window/tab

Starting URL: https://qa-scooter.praktikum-services.ru/

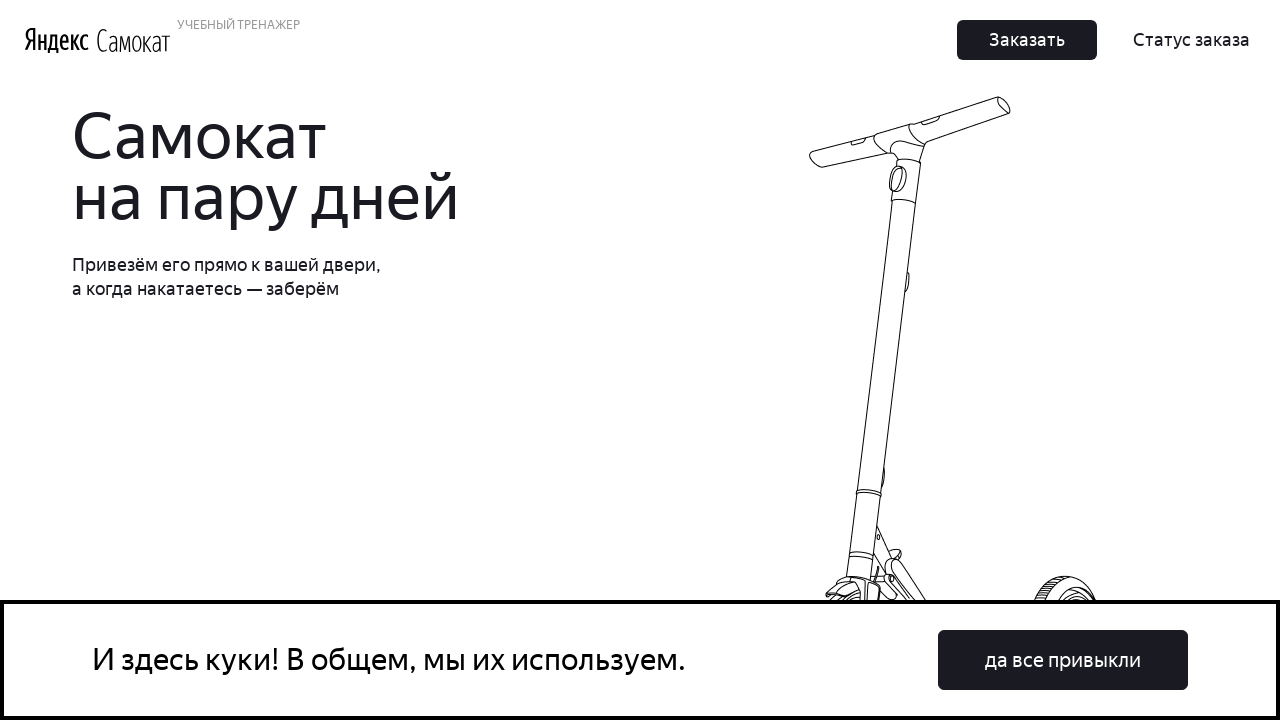

Clicked on Yandex logo to open new tab at (56, 40) on img[alt*='Yandex'], a.Header_LogoYandex__3TSOI, [class*='LogoYandex'], a[href*='
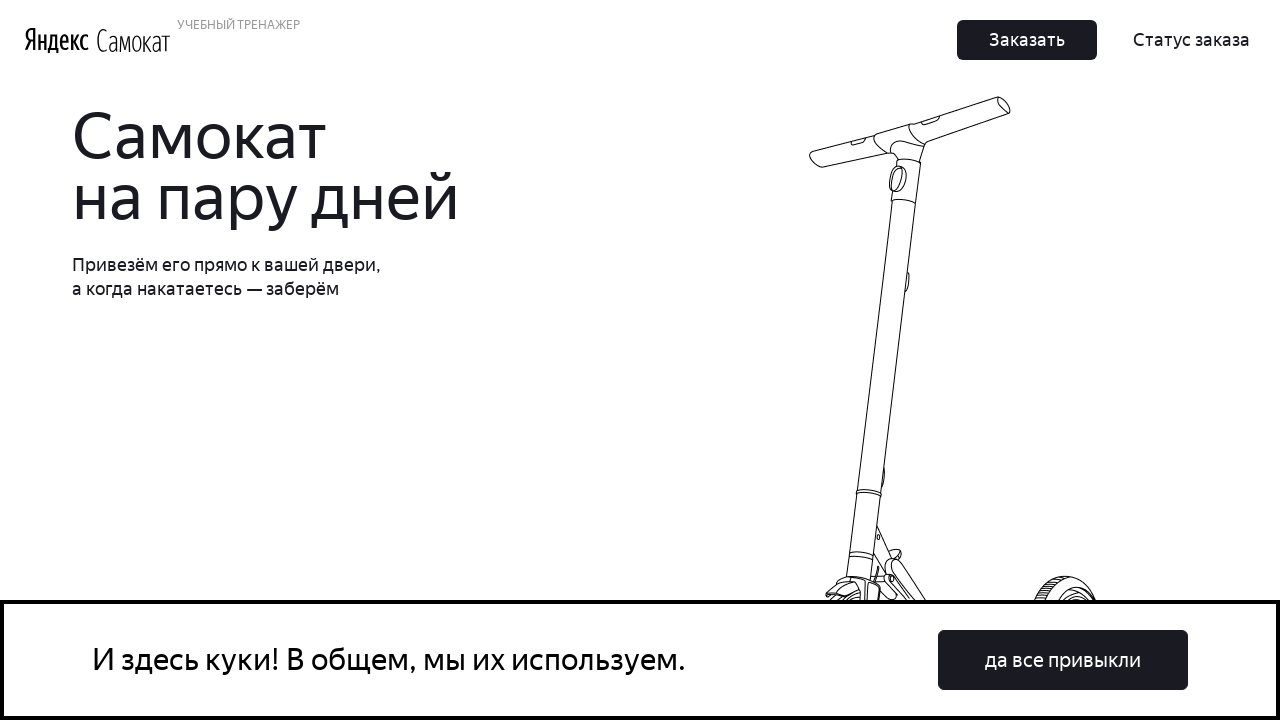

New page/tab opened and reference obtained
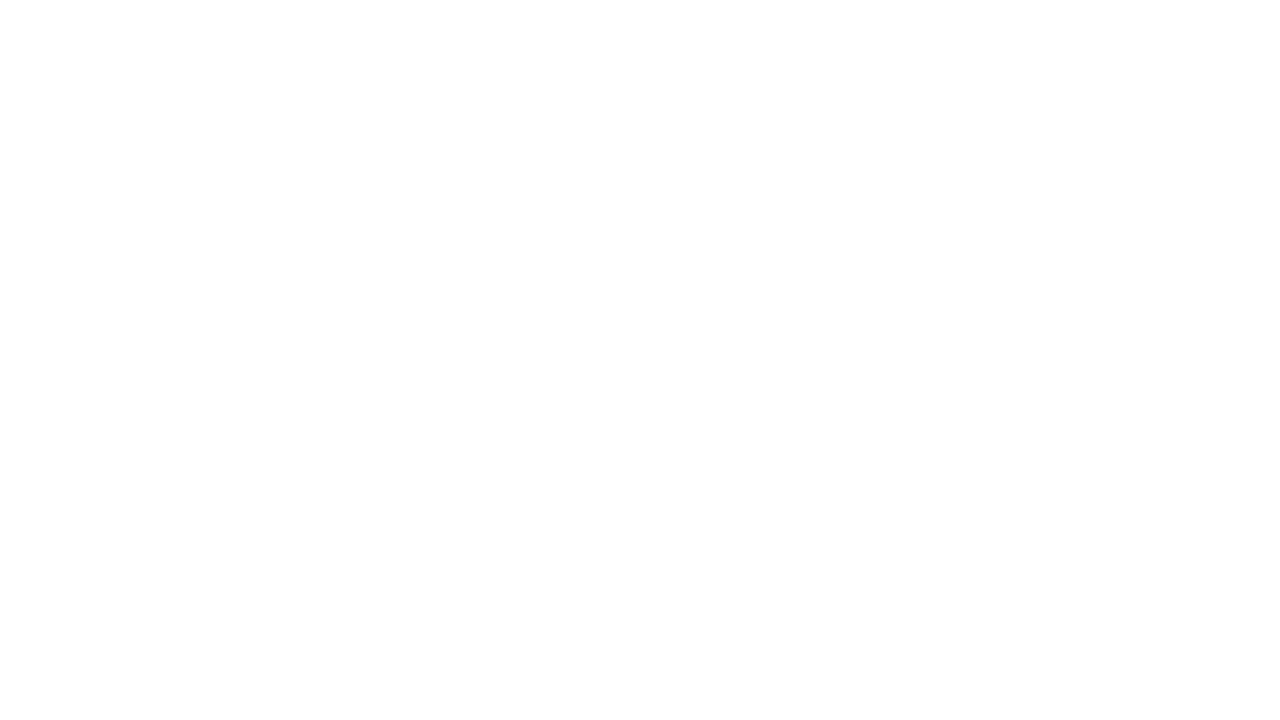

New page loaded successfully (networkidle state reached)
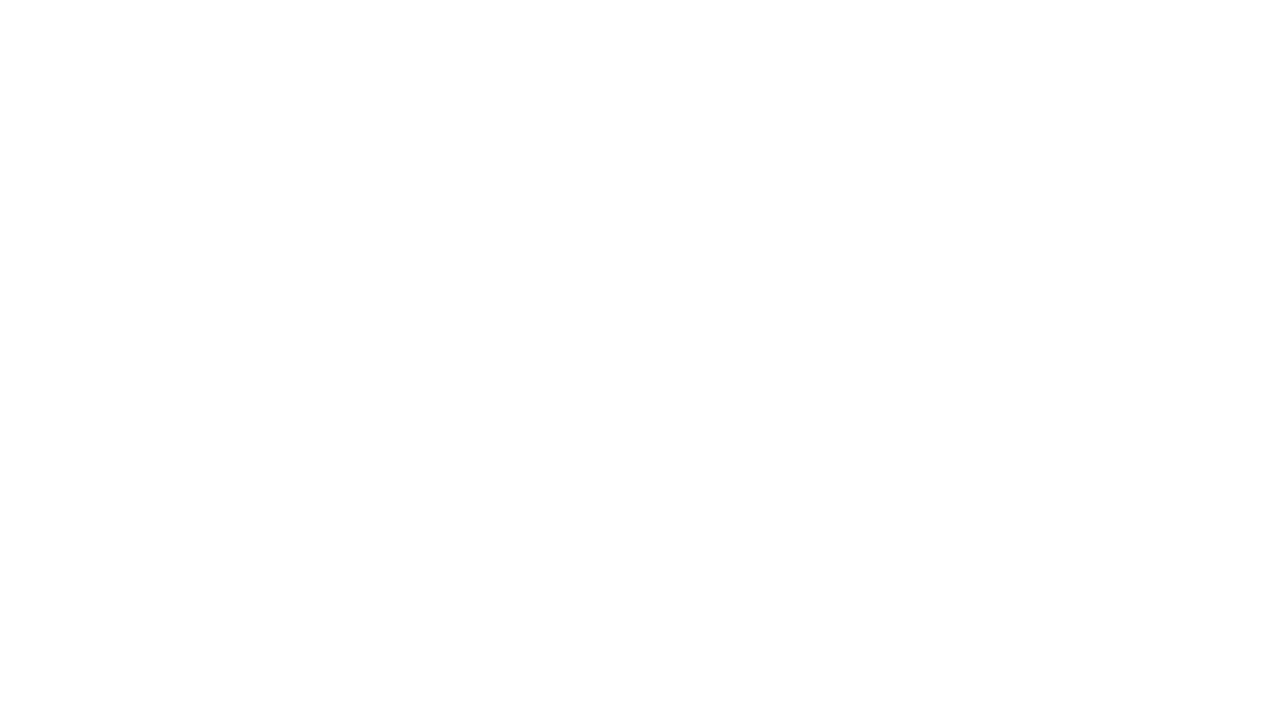

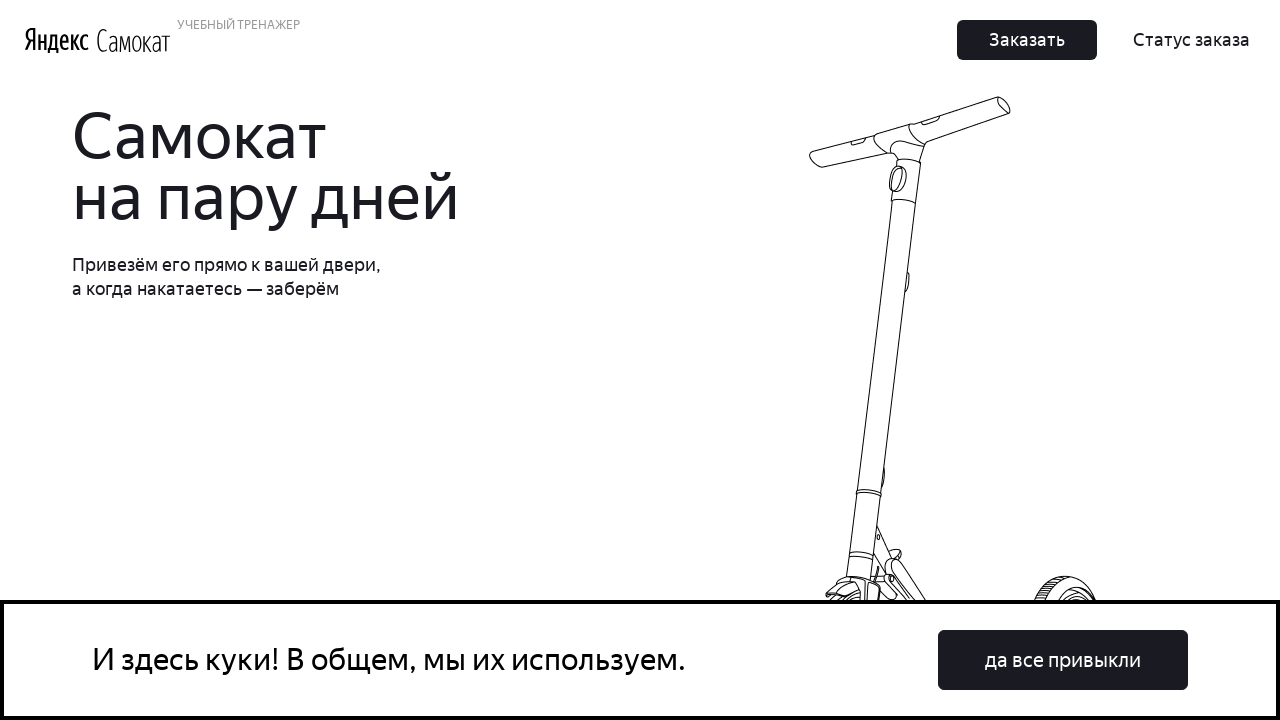